Drags the reserve year element and drops it on the reserve month element

Starting URL: http://example.selenium.jp/reserveApp/

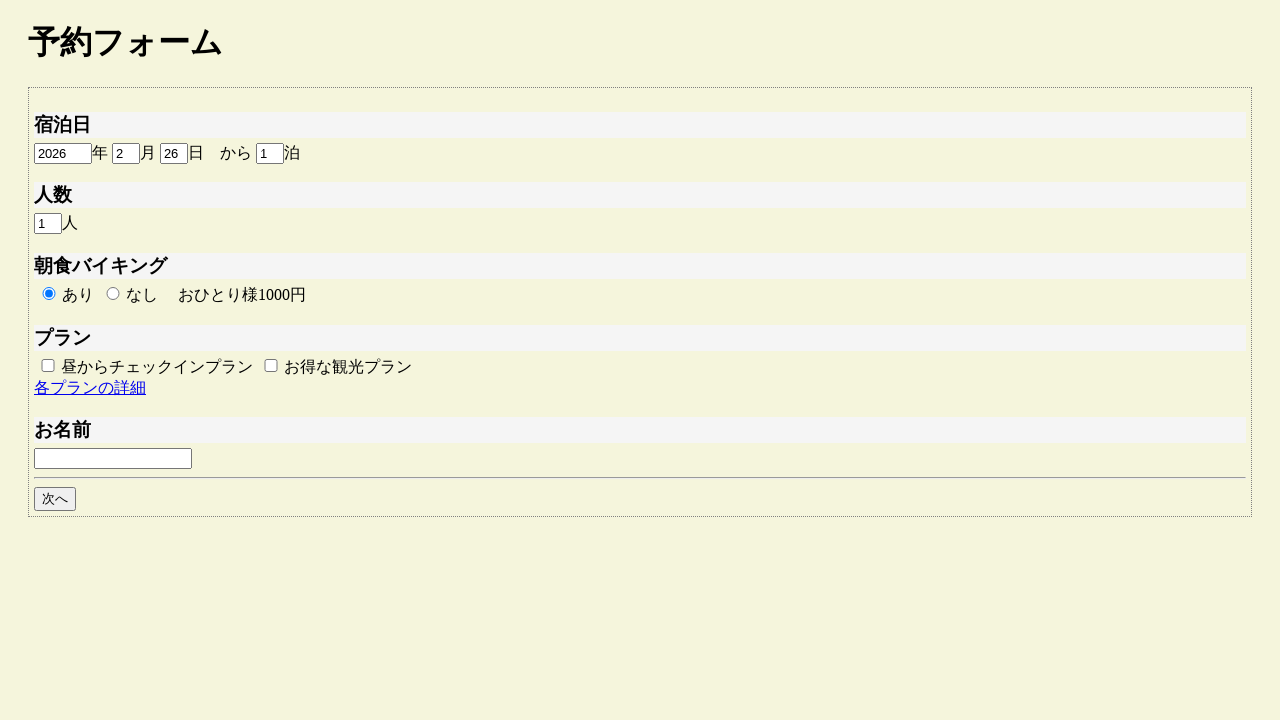

Navigated to reserve app URL
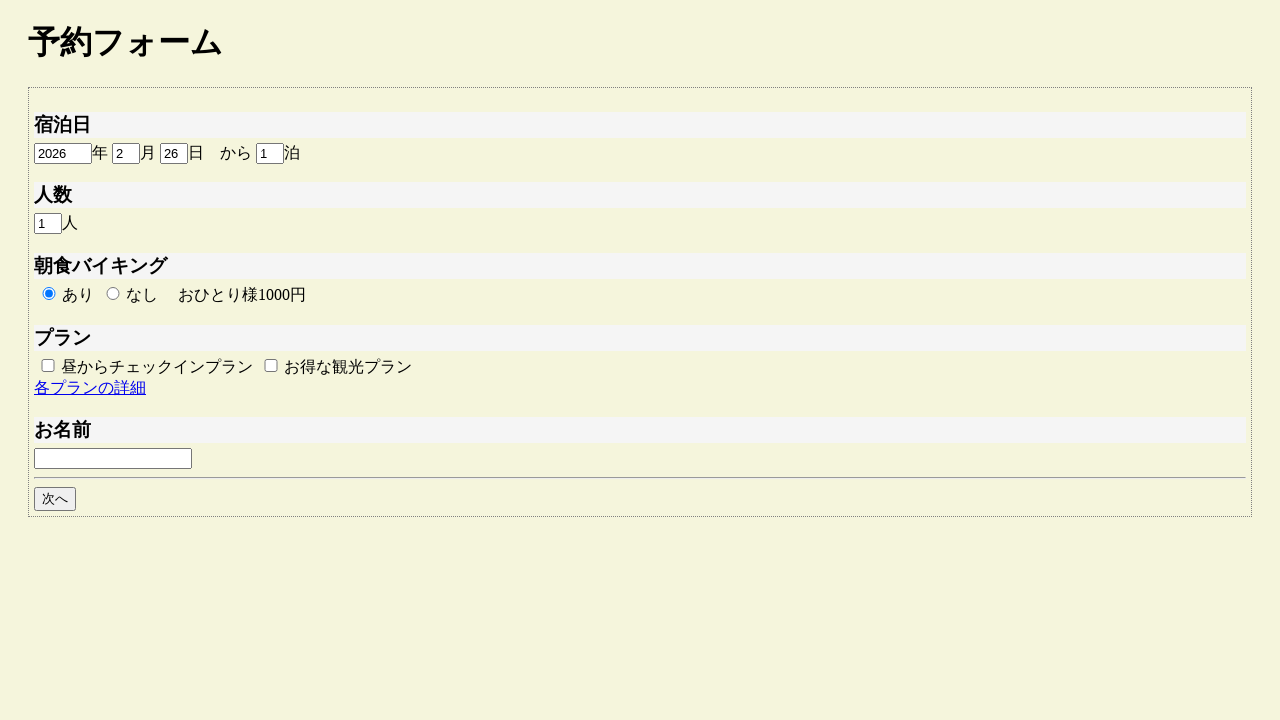

Dragged reserve year element and dropped it on reserve month element at (126, 153)
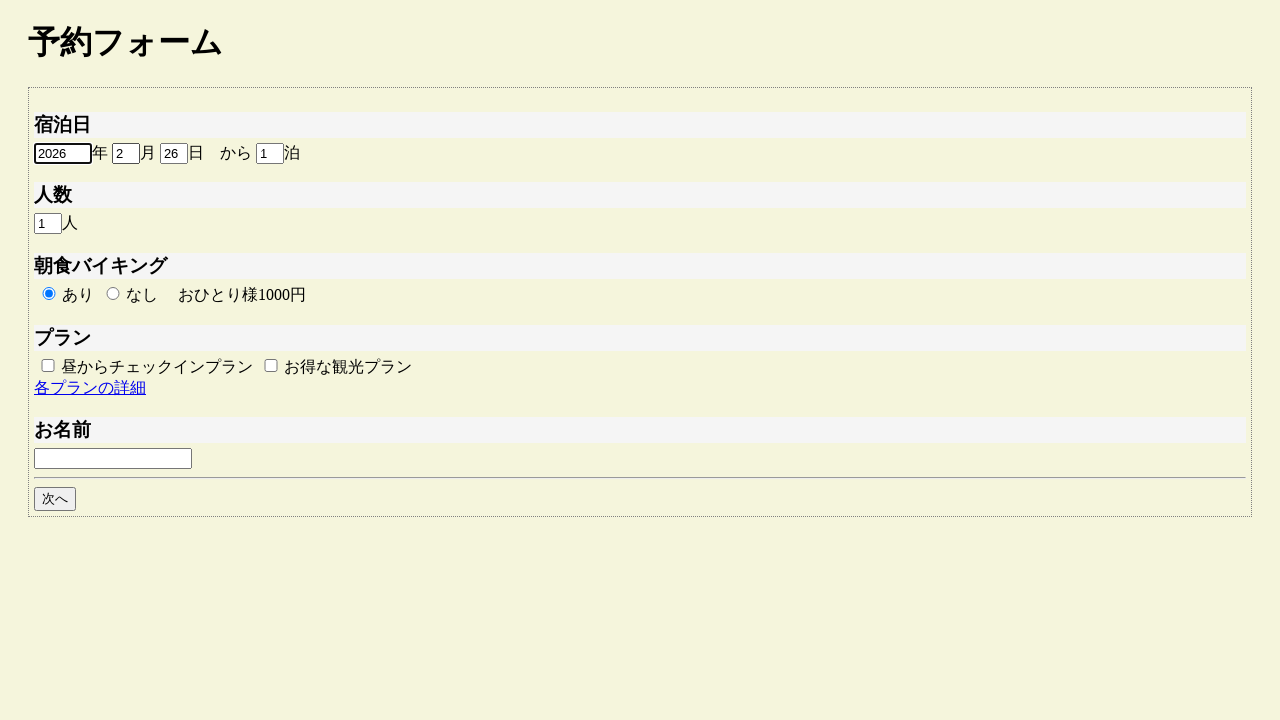

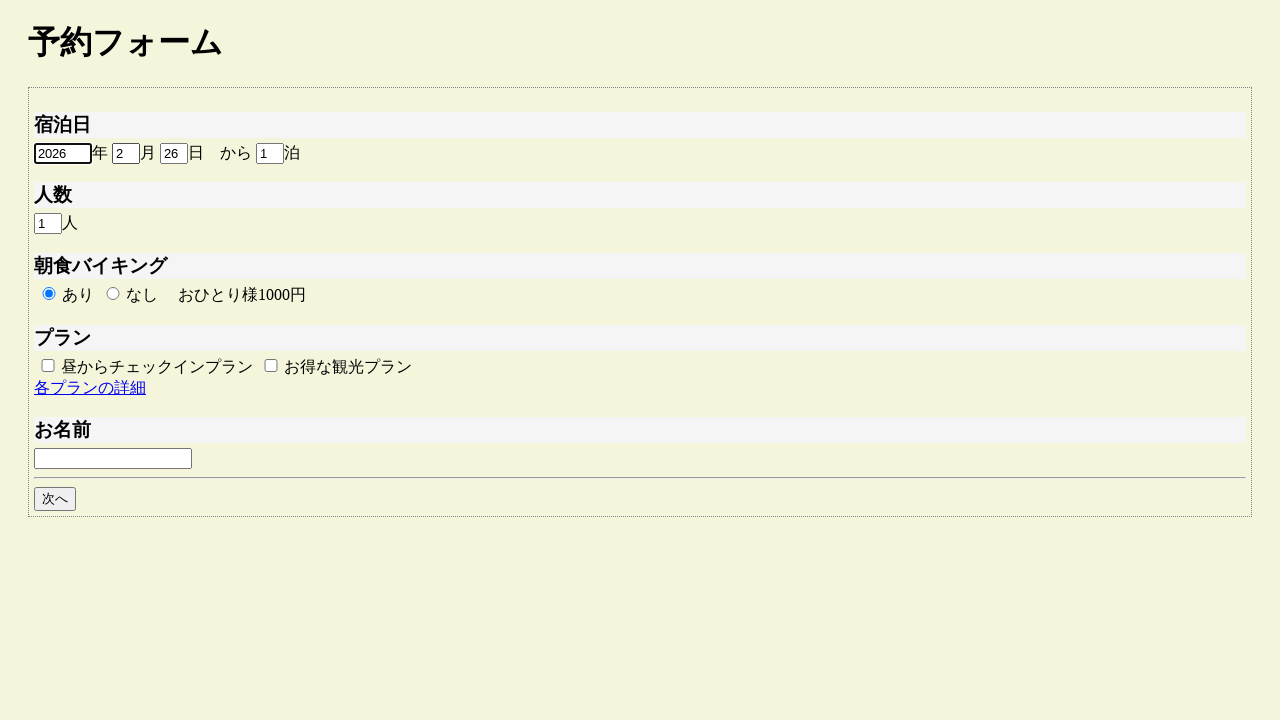